Tests JavaScript alert functionality by clicking a button to trigger an alert, accepting it, and verifying the success message

Starting URL: http://practice.cydeo.com/javascript_alerts

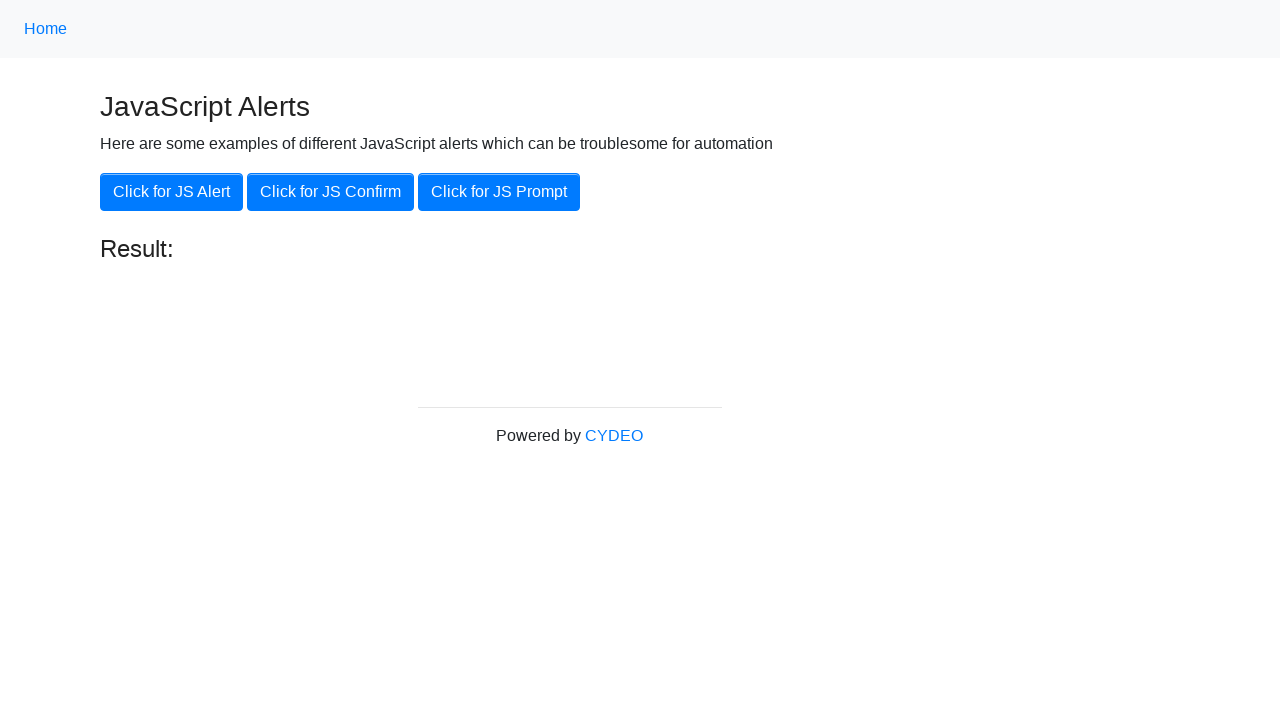

Clicked 'Click for JS Alert' button to trigger JavaScript alert at (172, 192) on xpath=//button[.='Click for JS Alert']
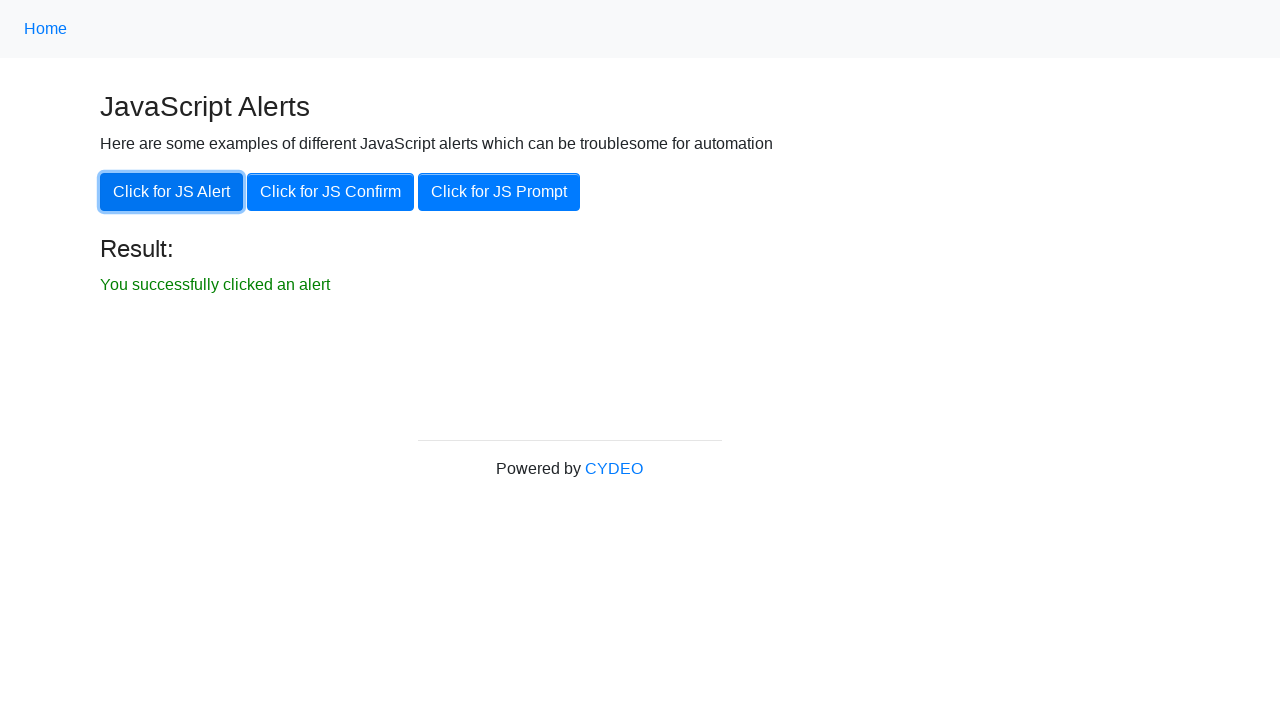

Set up dialog handler to accept alerts
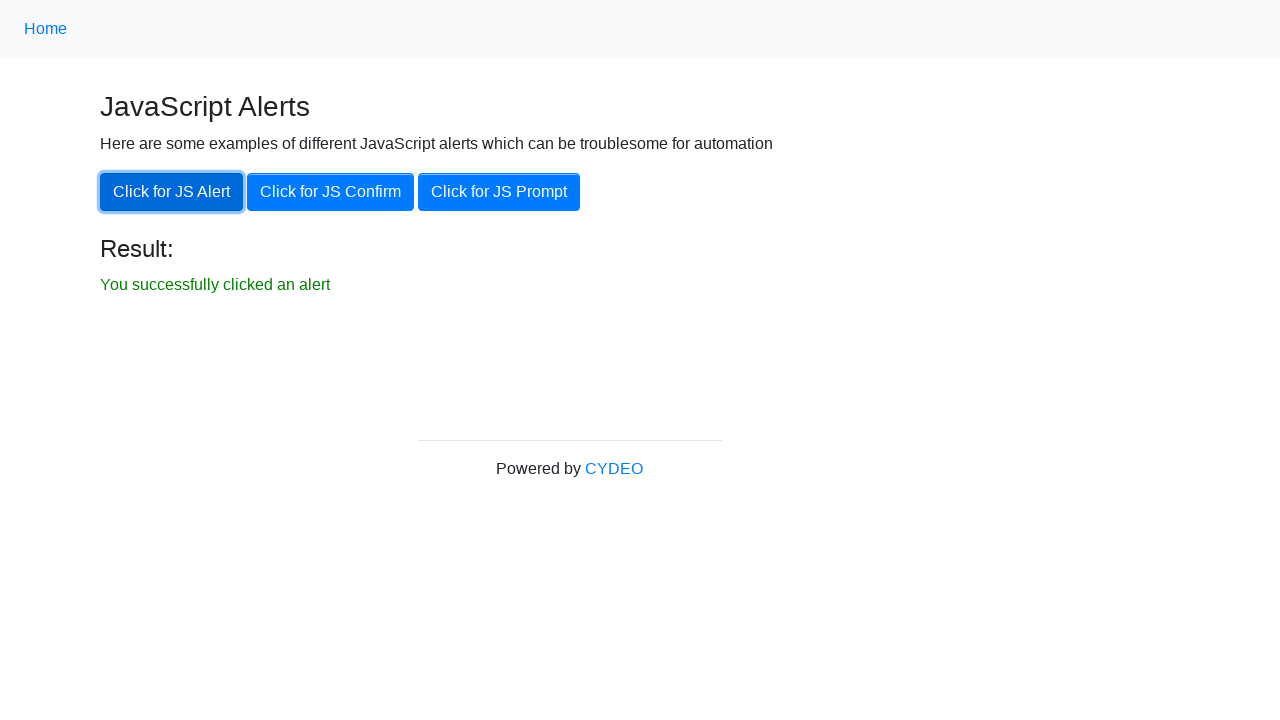

Clicked 'Click for JS Alert' button again to trigger alert with handler active at (172, 192) on xpath=//button[.='Click for JS Alert']
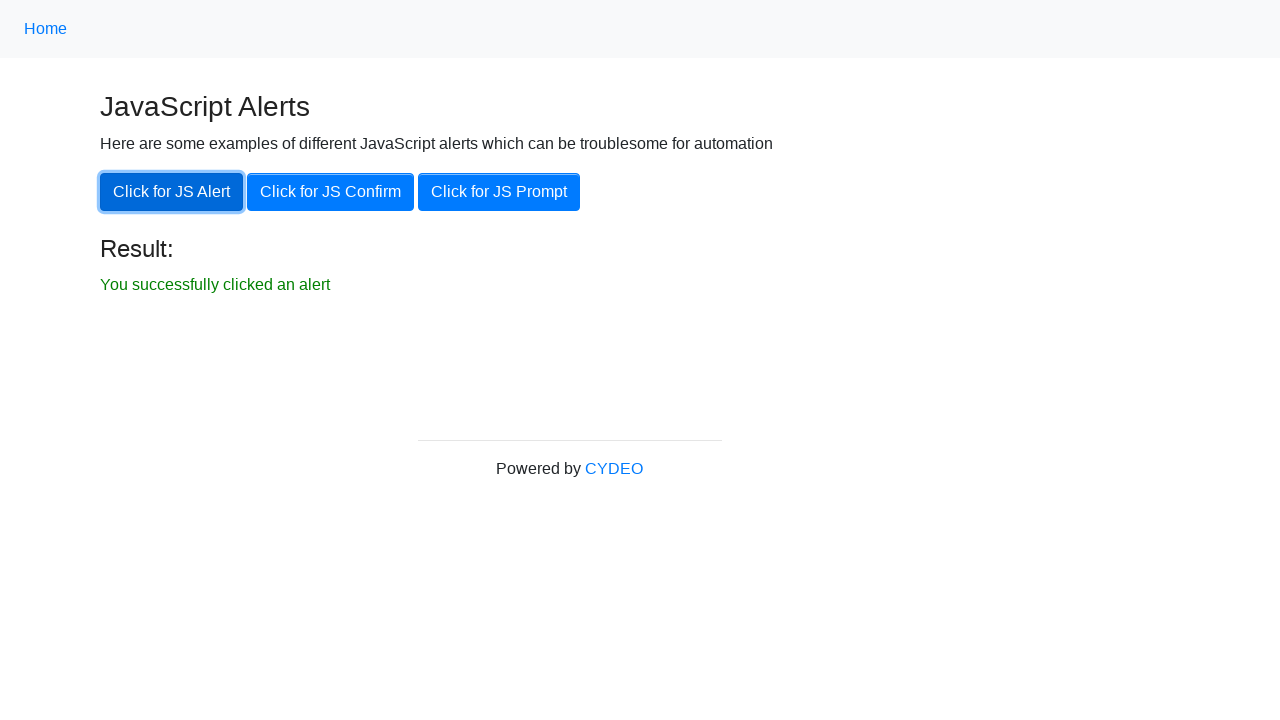

Verified success message appeared after accepting alert
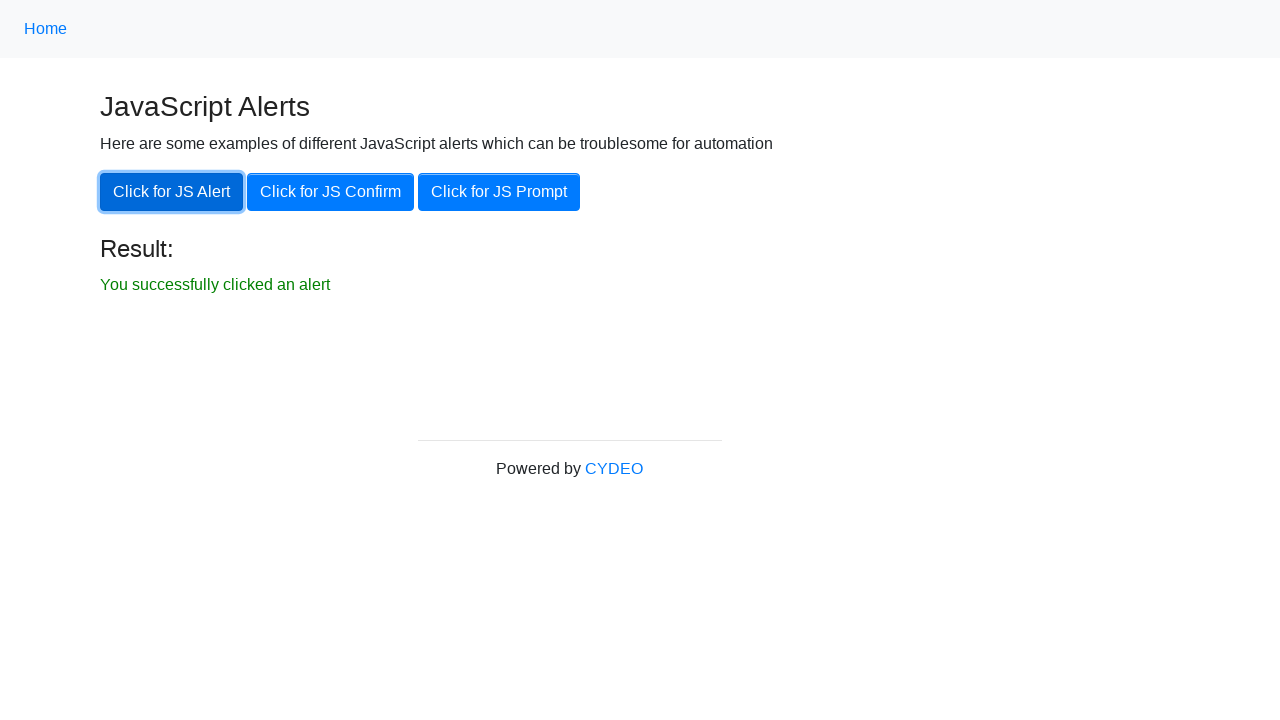

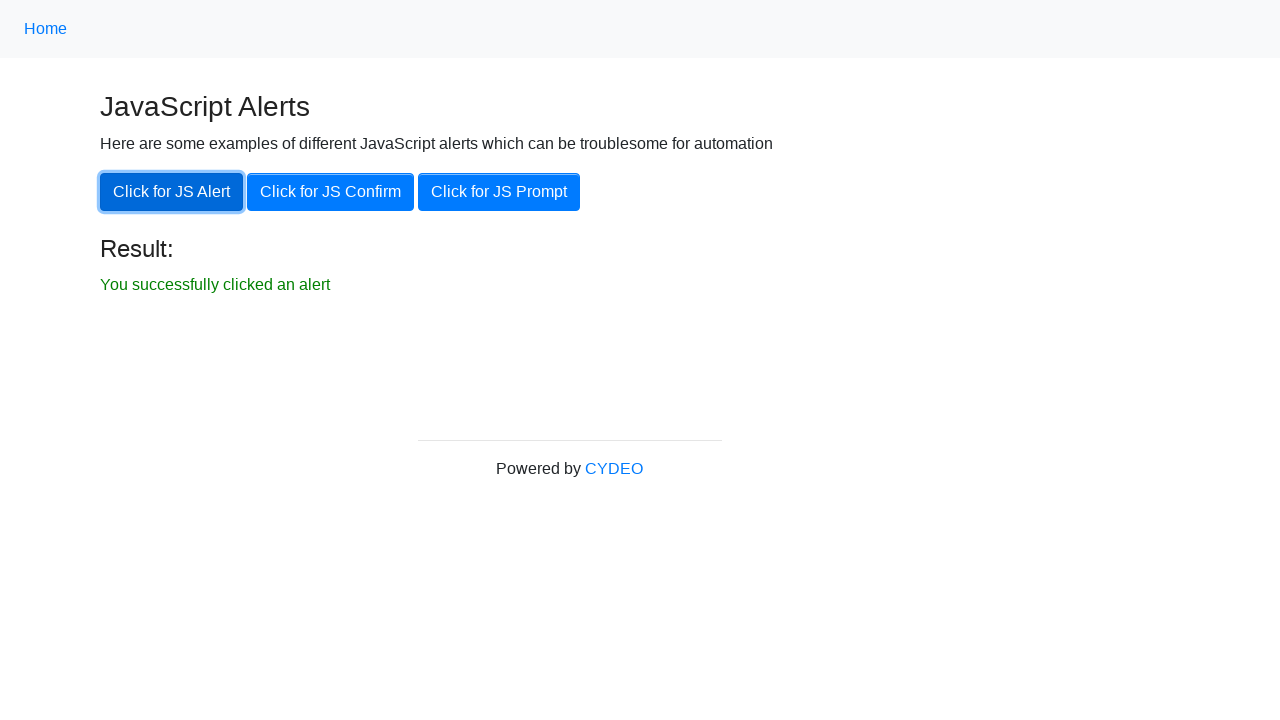